Navigates to a page with a large table and locates a specific element by ID, demonstrating element highlighting for debugging purposes.

Starting URL: http://the-internet.herokuapp.com/large

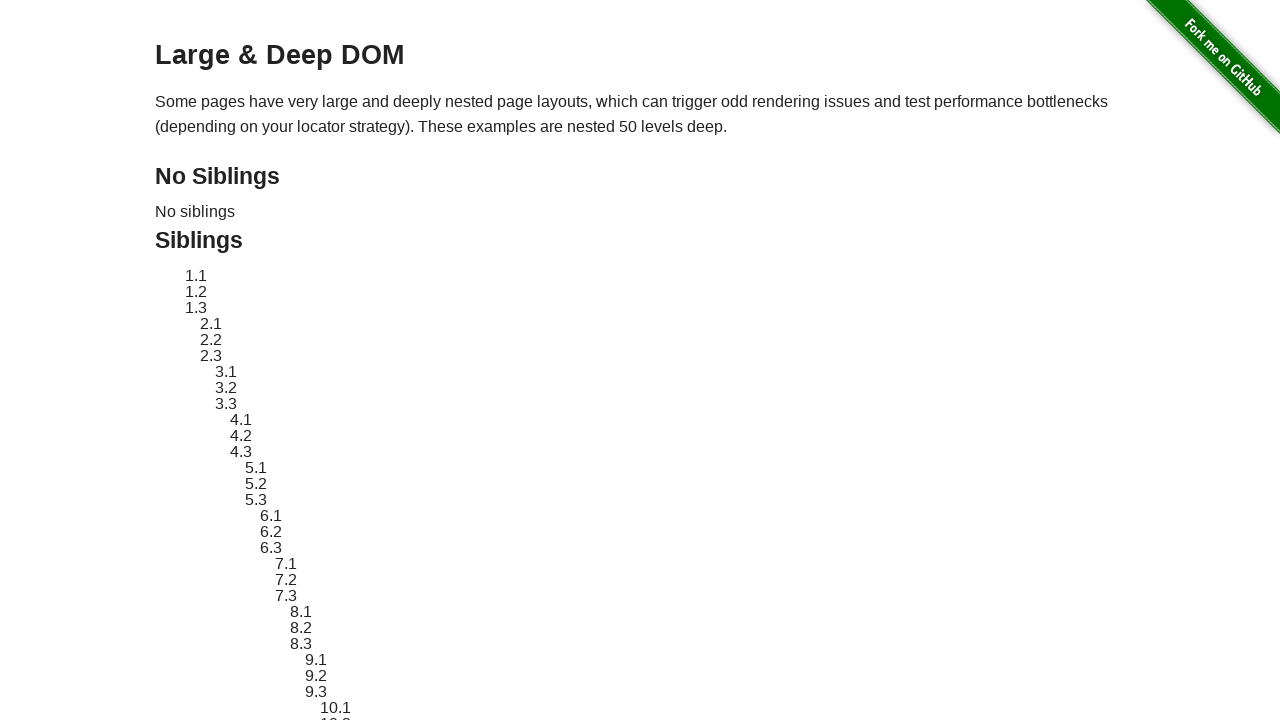

Navigated to the large table page
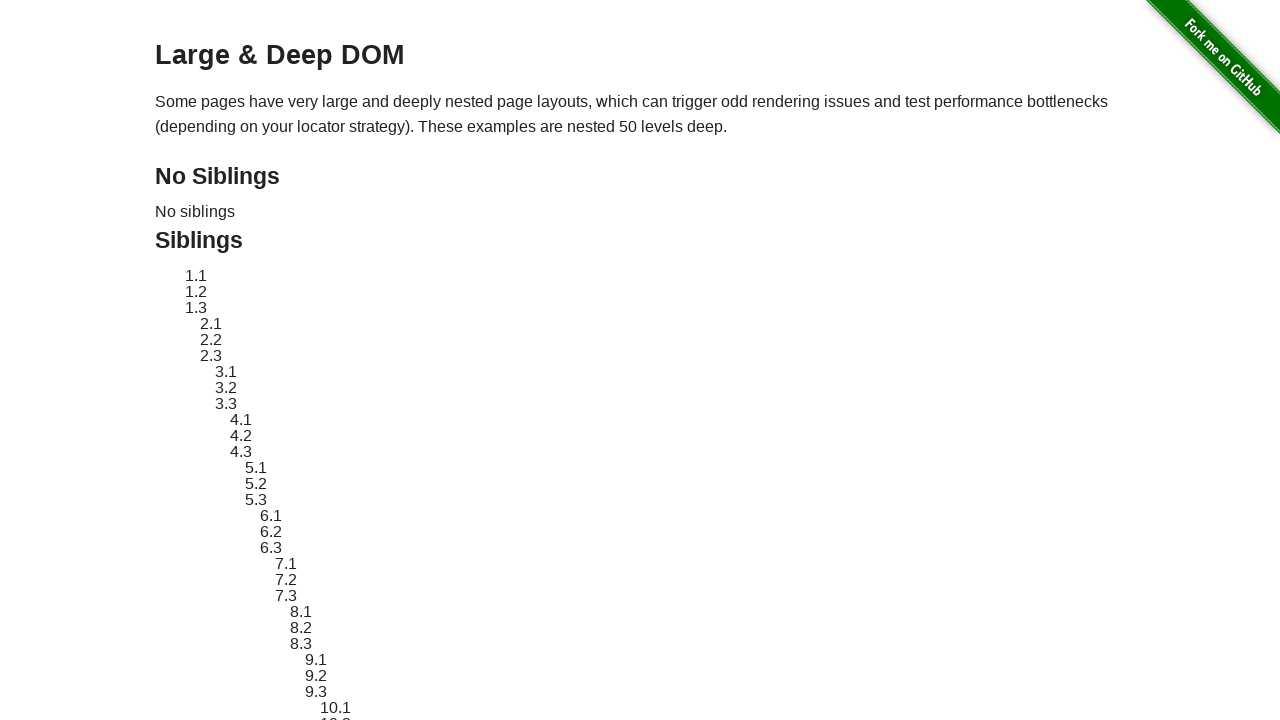

Element #sibling-2.3 is visible on the page
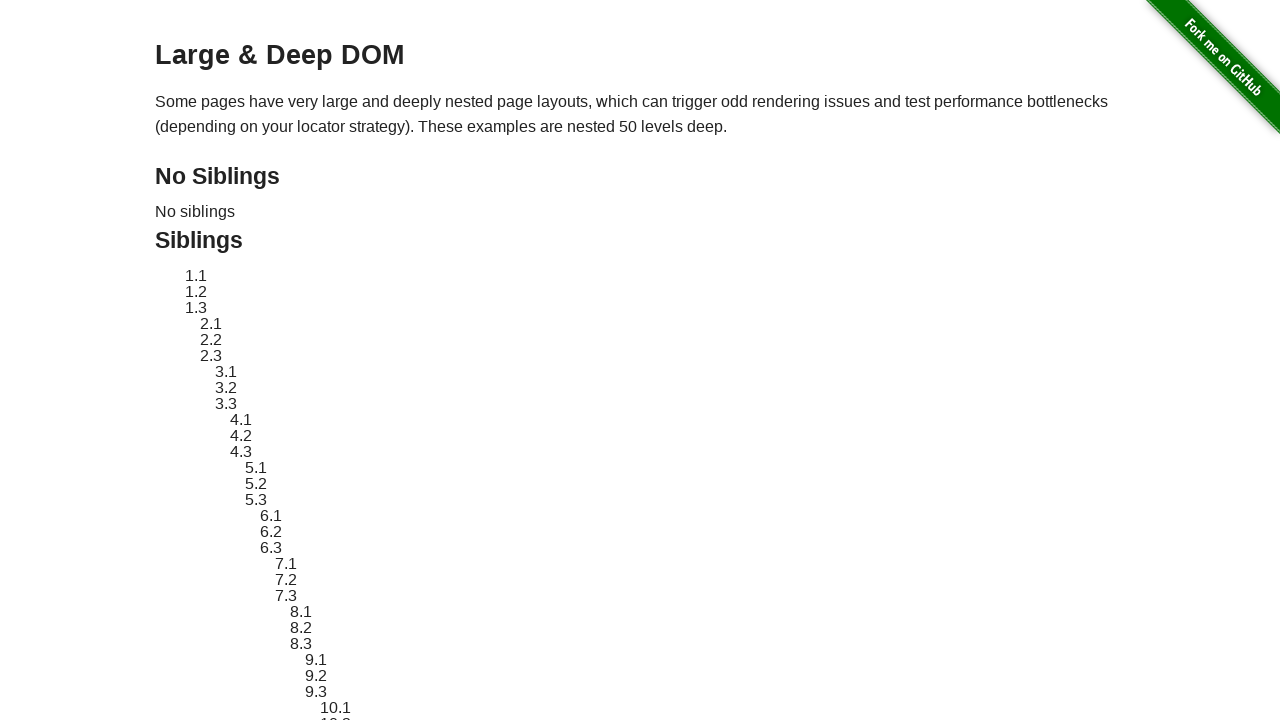

Applied red dashed border highlight to element #sibling-2.3
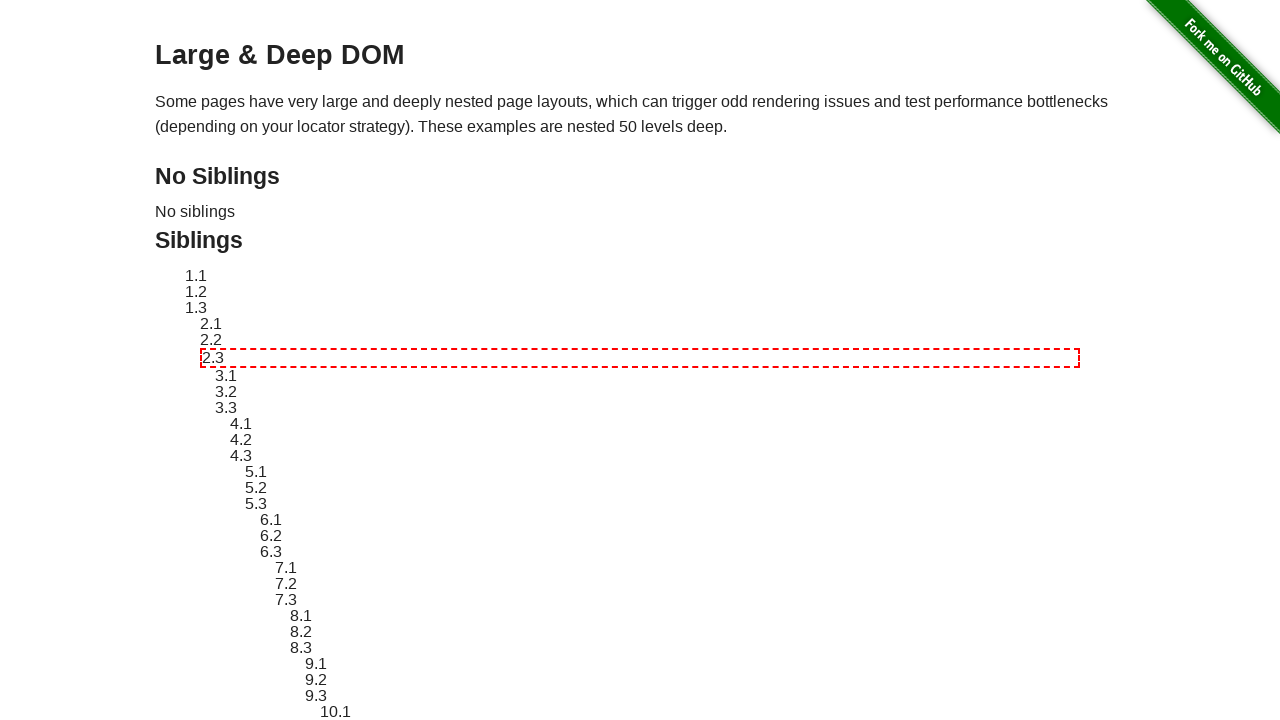

Waited 3 seconds to observe the element highlight
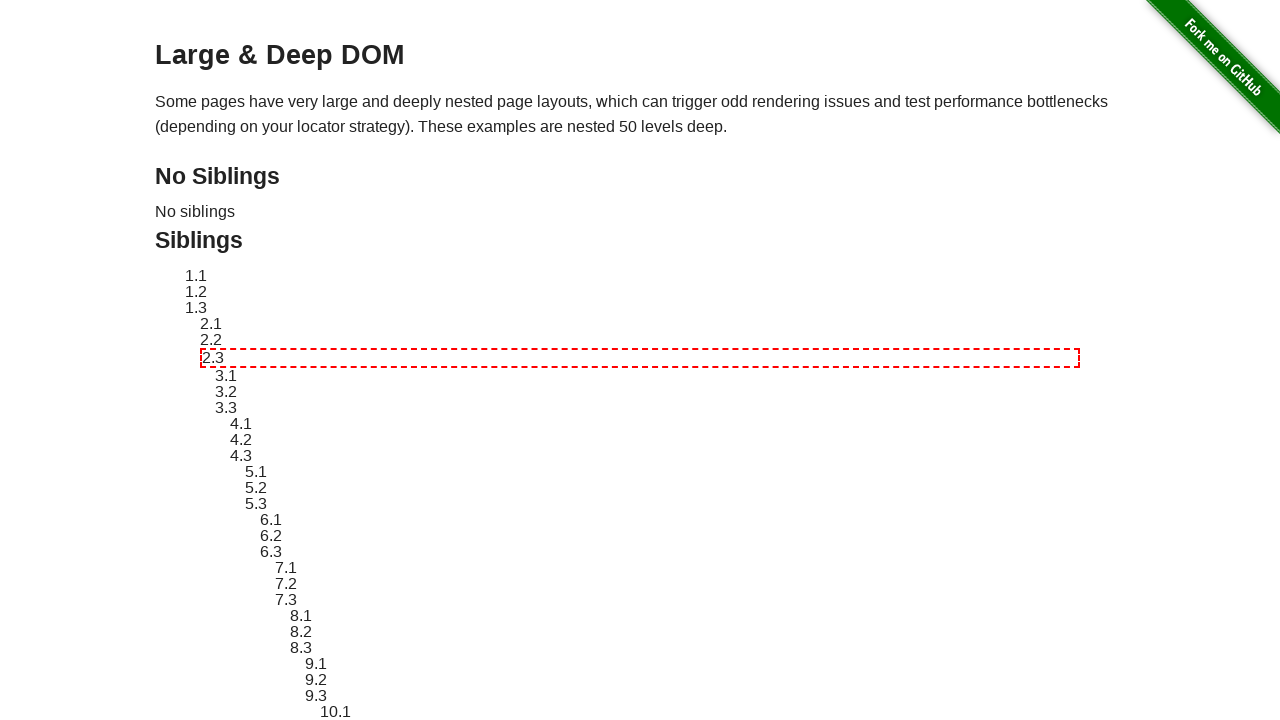

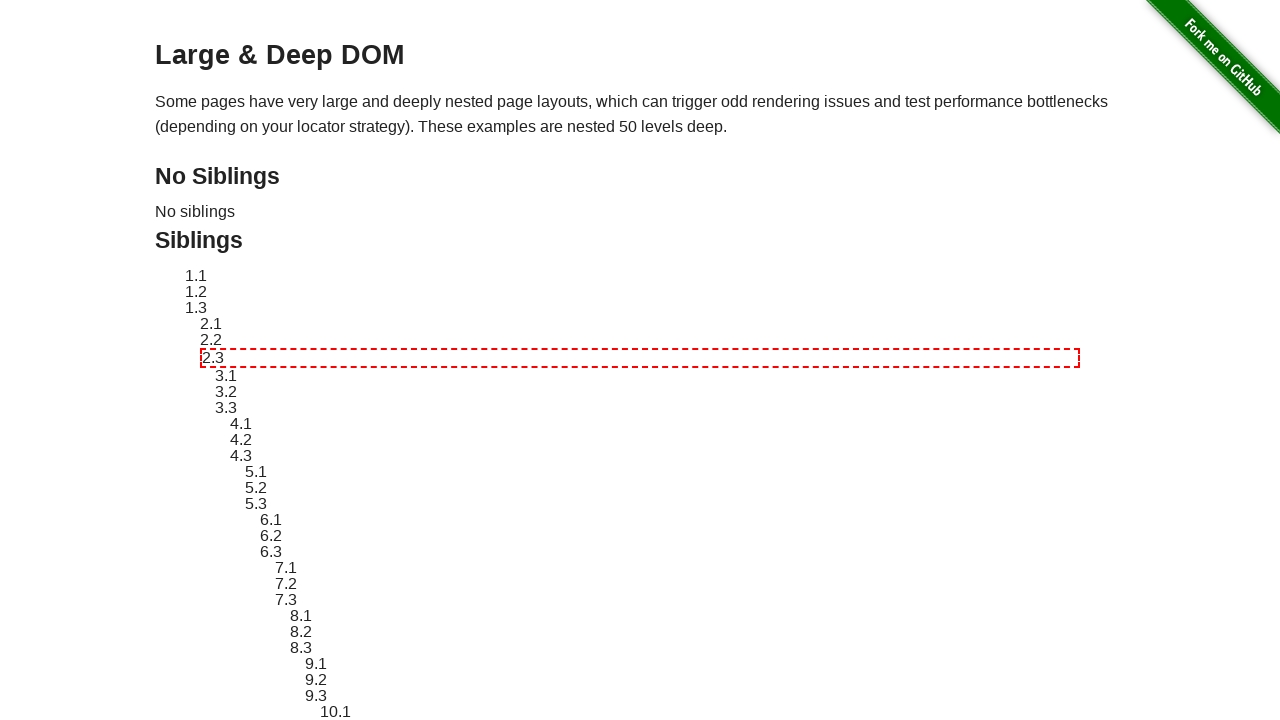